Navigates to CoinMarketCap NFT collections page and verifies that the data table loads successfully.

Starting URL: https://coinmarketcap.com/nft/collecttions

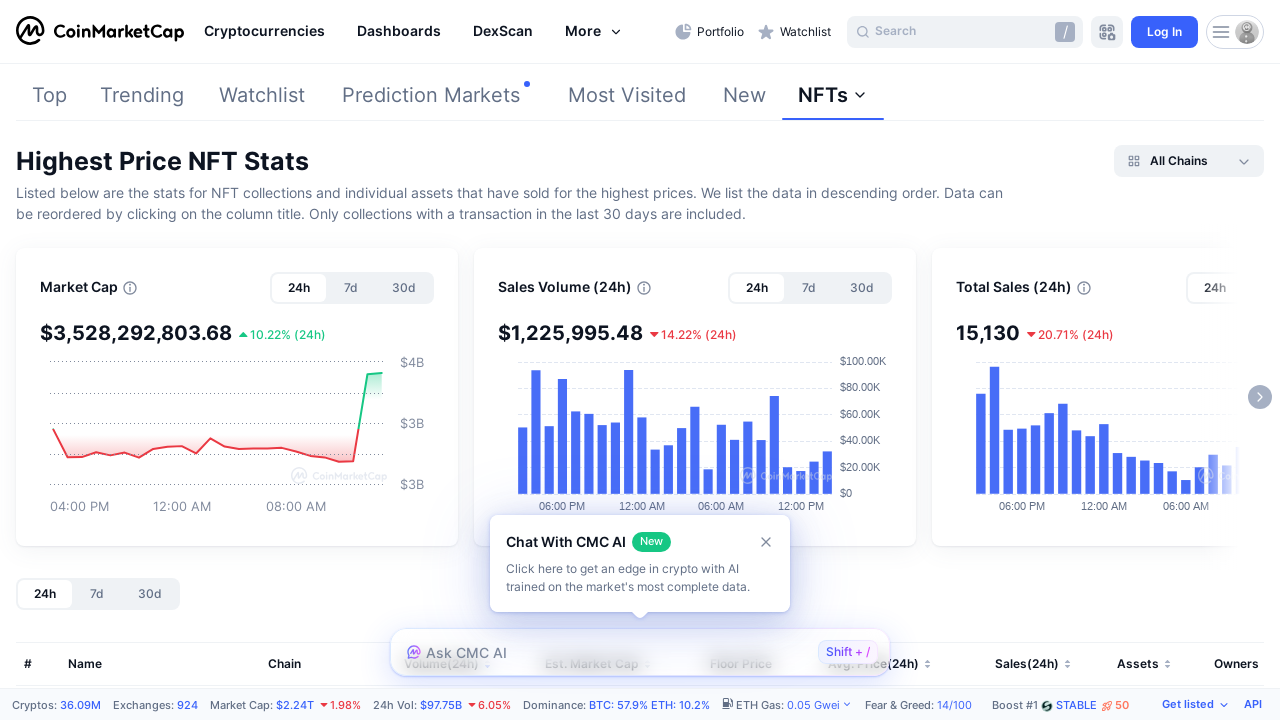

Waited for NFT collections data table to load
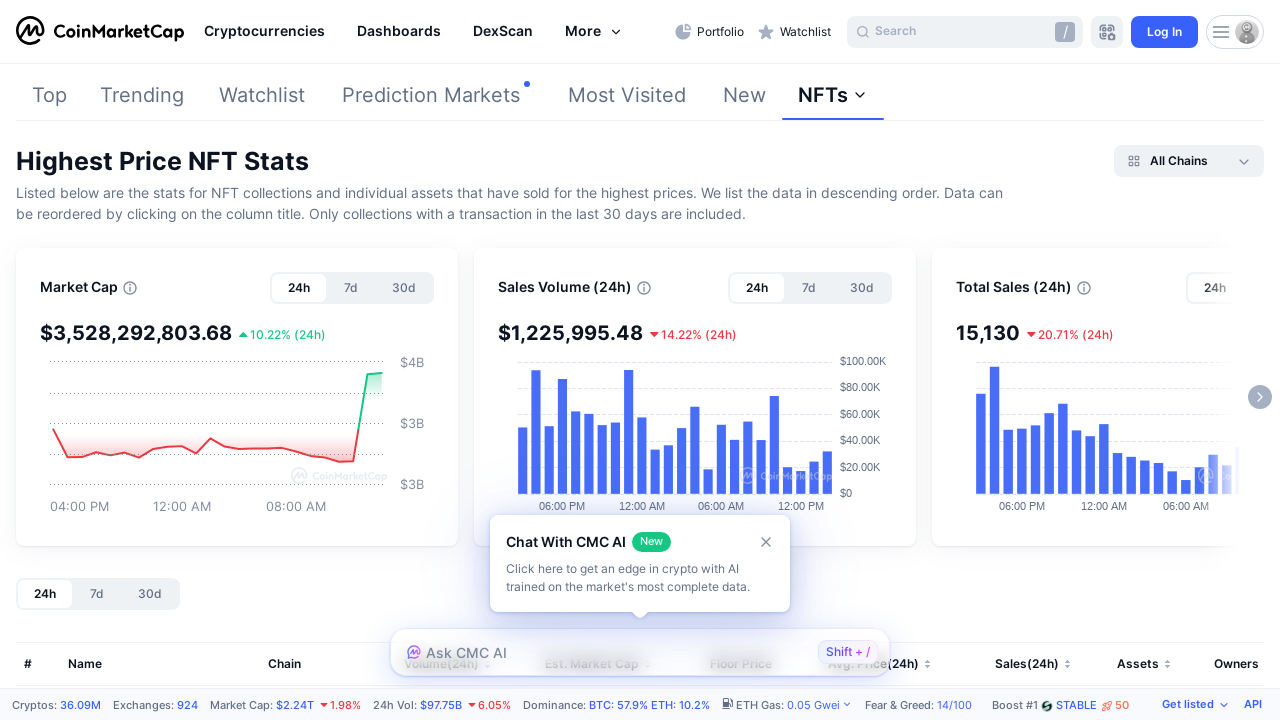

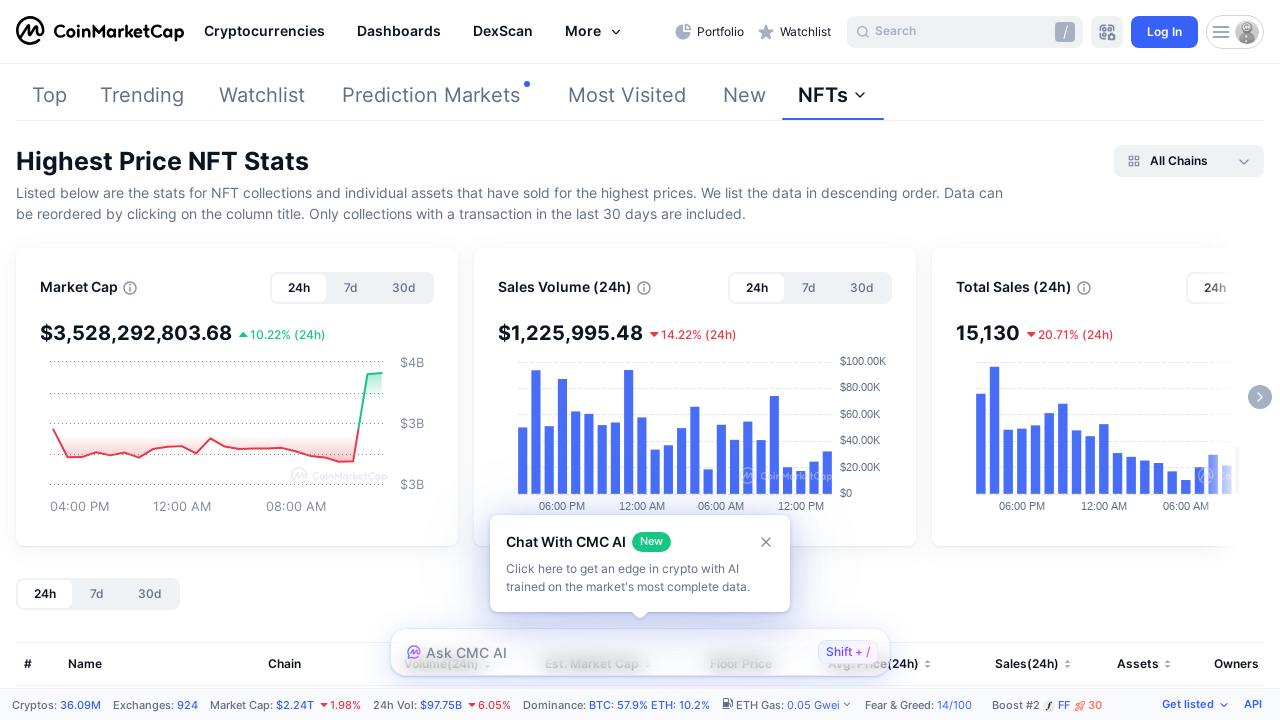